Verifies that the Test Cases page is accessible and displays properly

Starting URL: http://automationexercise.com

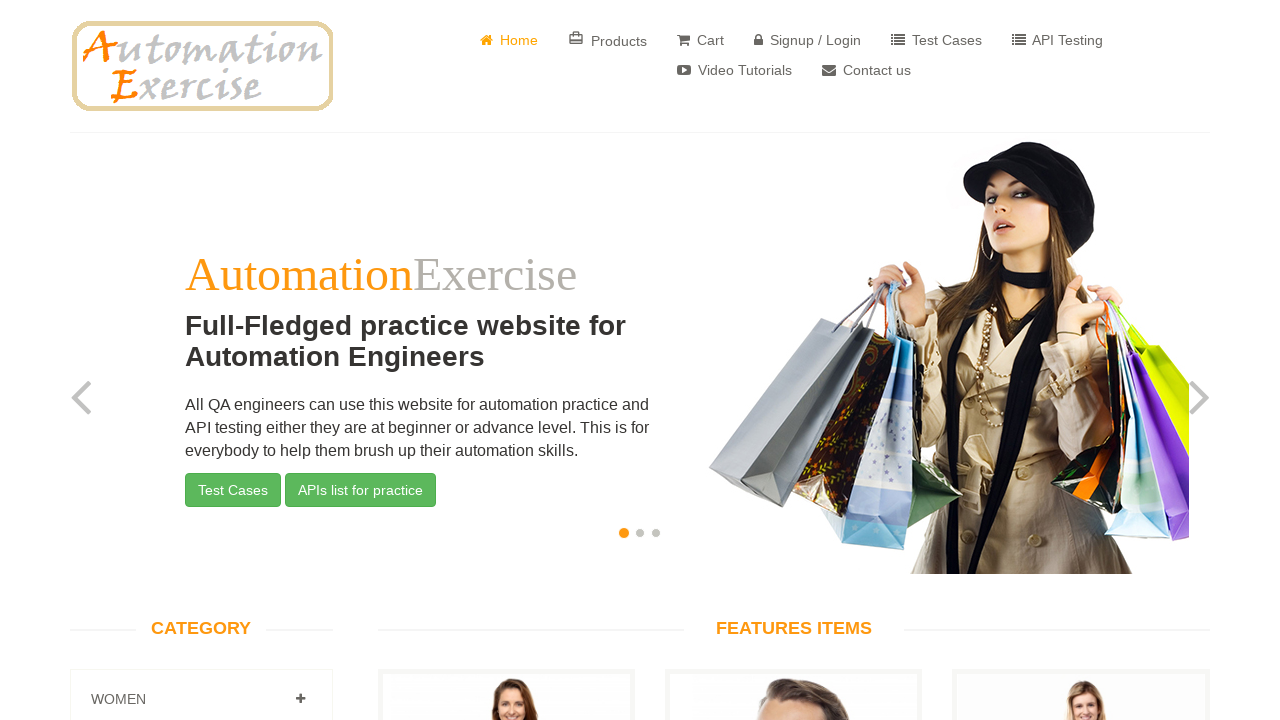

Clicked on Test Cases button at (936, 40) on text=Test Cases
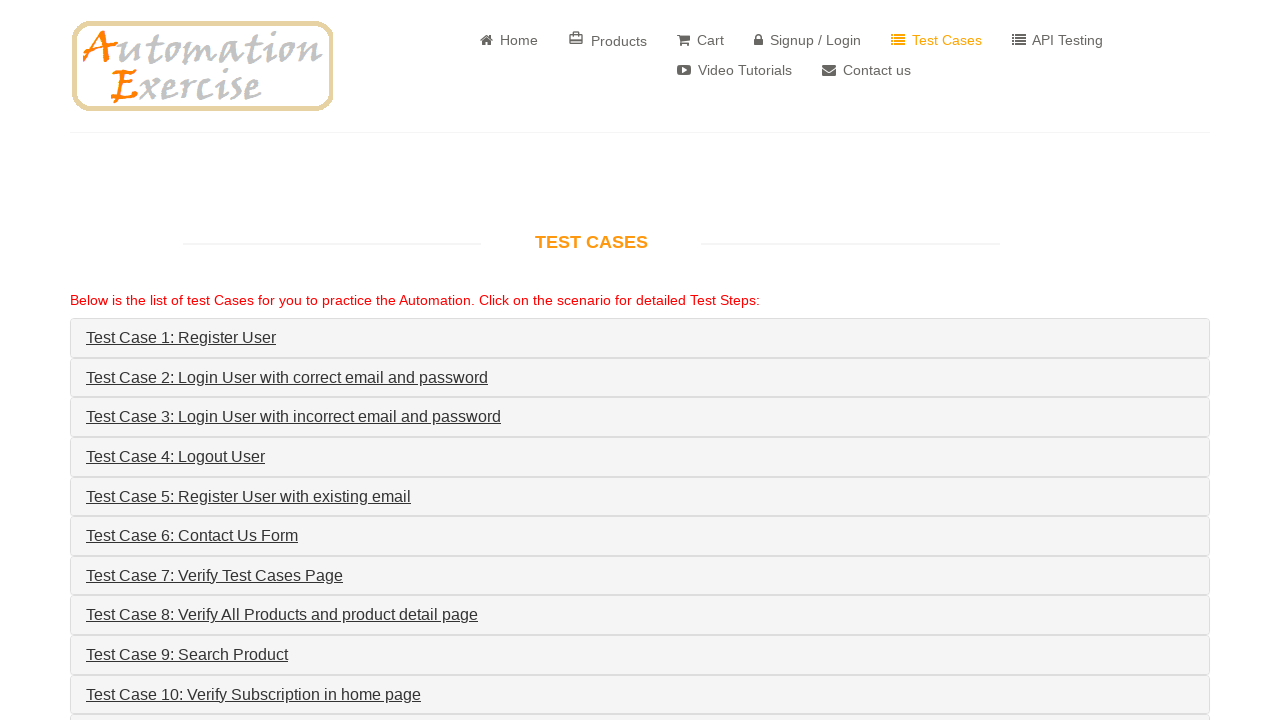

Test Cases page header loaded successfully
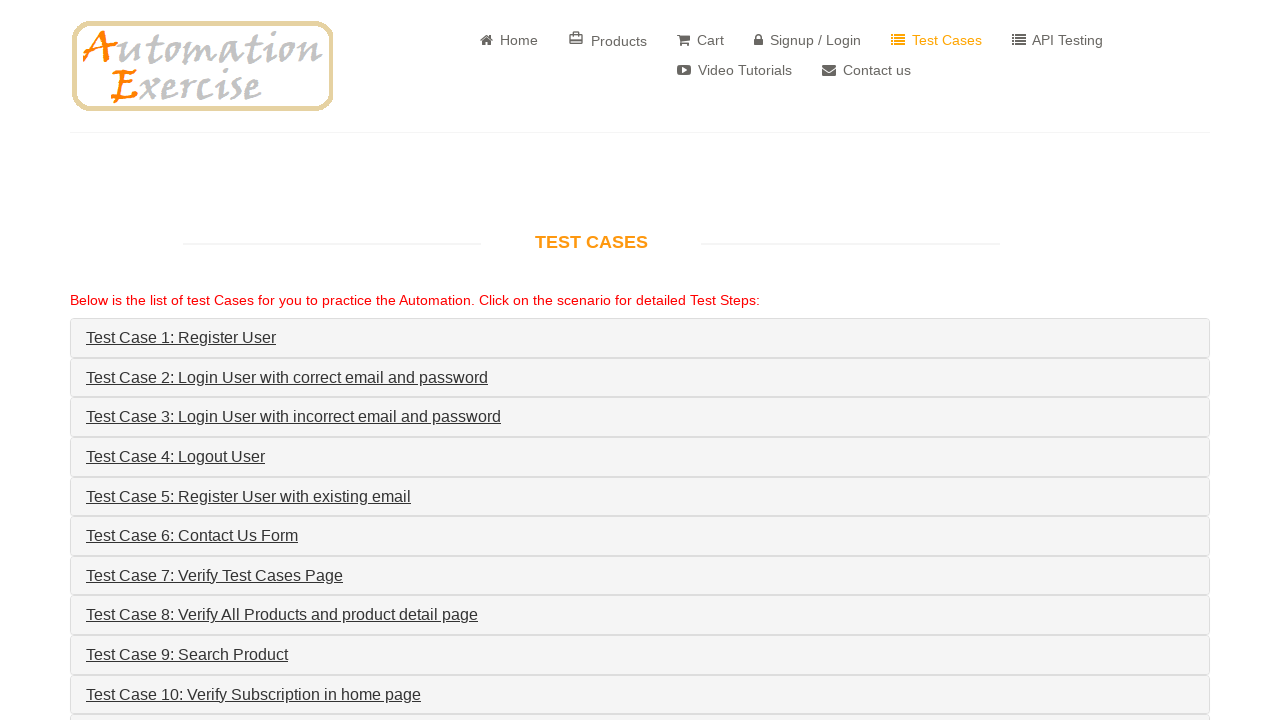

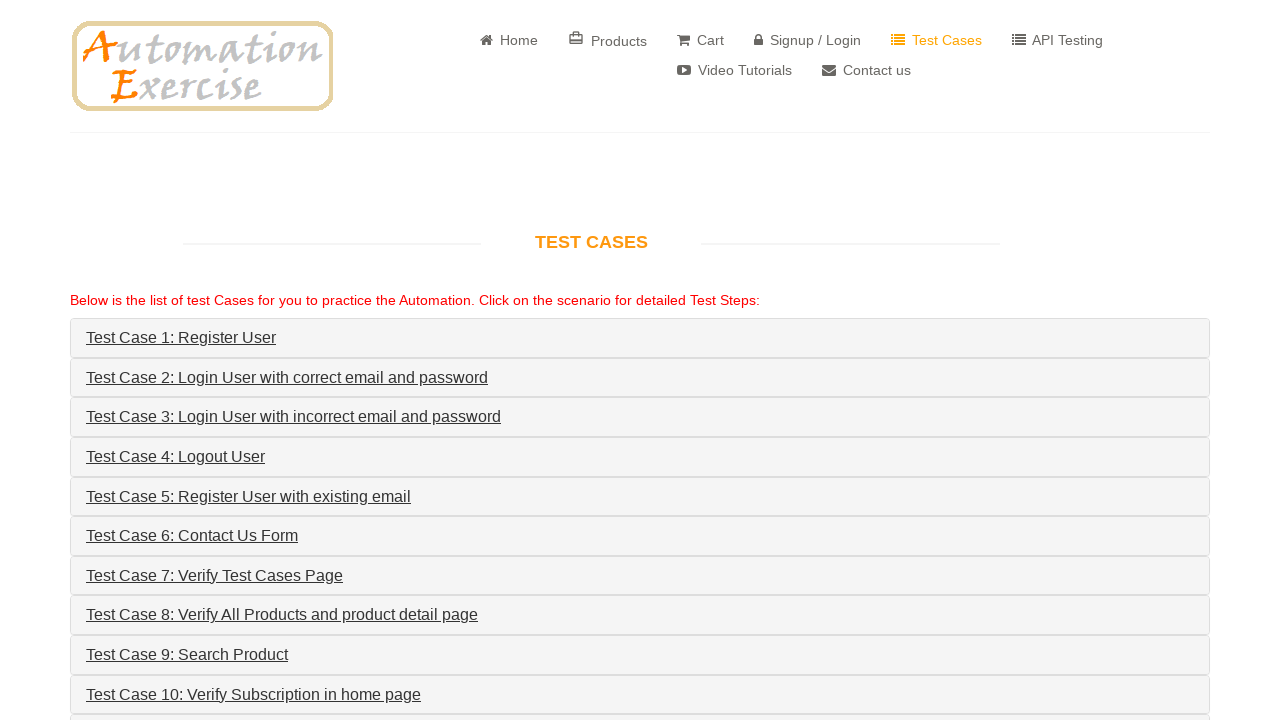